Waits for and clicks the "Start Testing" button on the practice page

Starting URL: https://victoretc.github.io/selenium_waits/

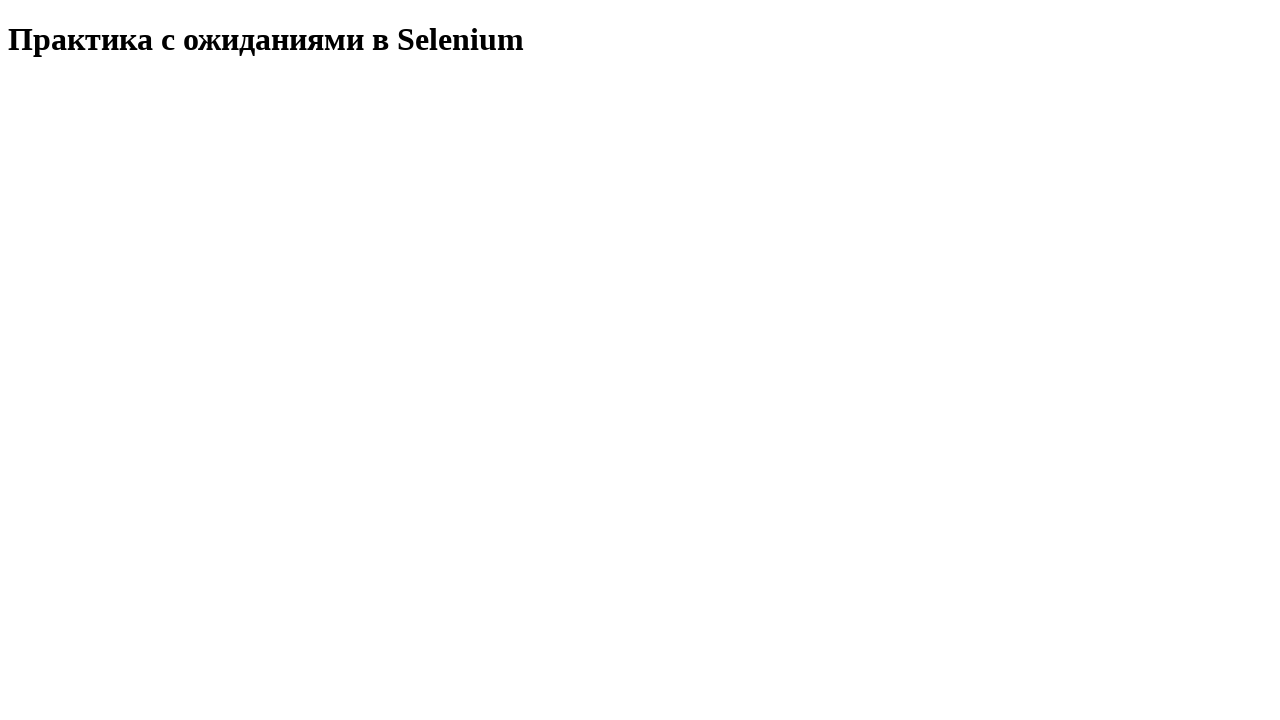

Navigated to practice page
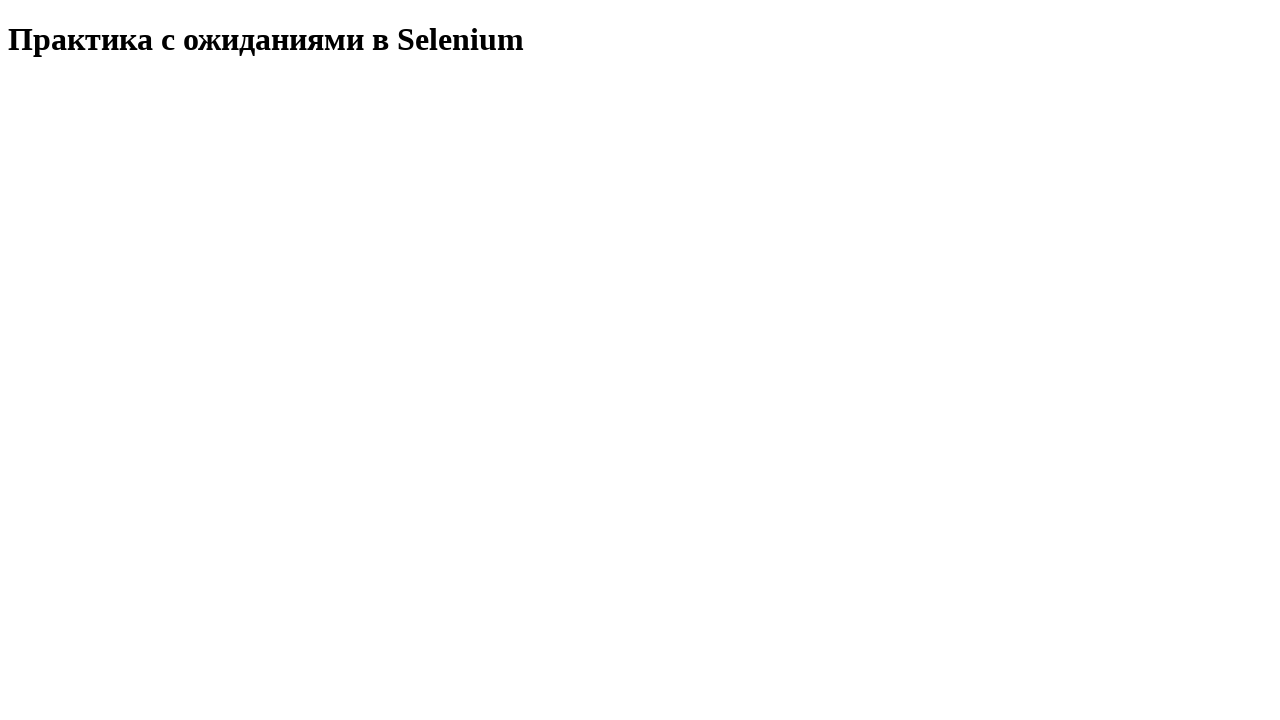

Clicked the Start Testing button at (80, 90) on #startTest
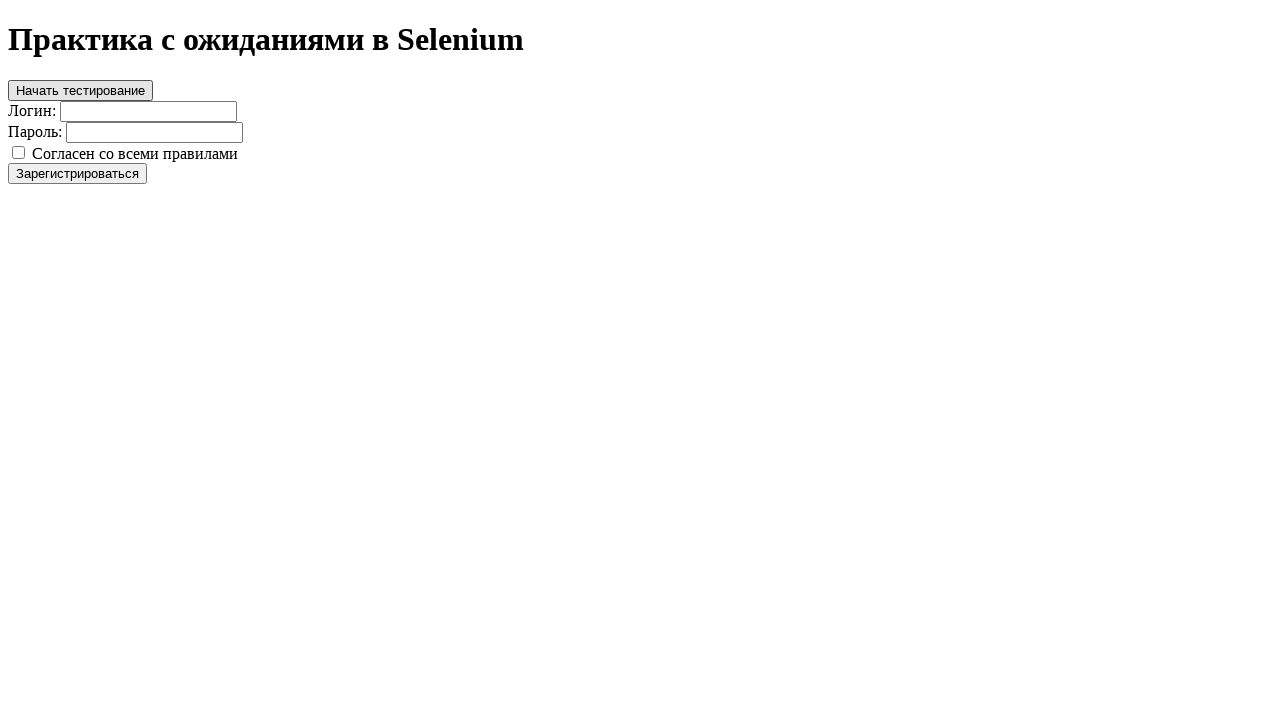

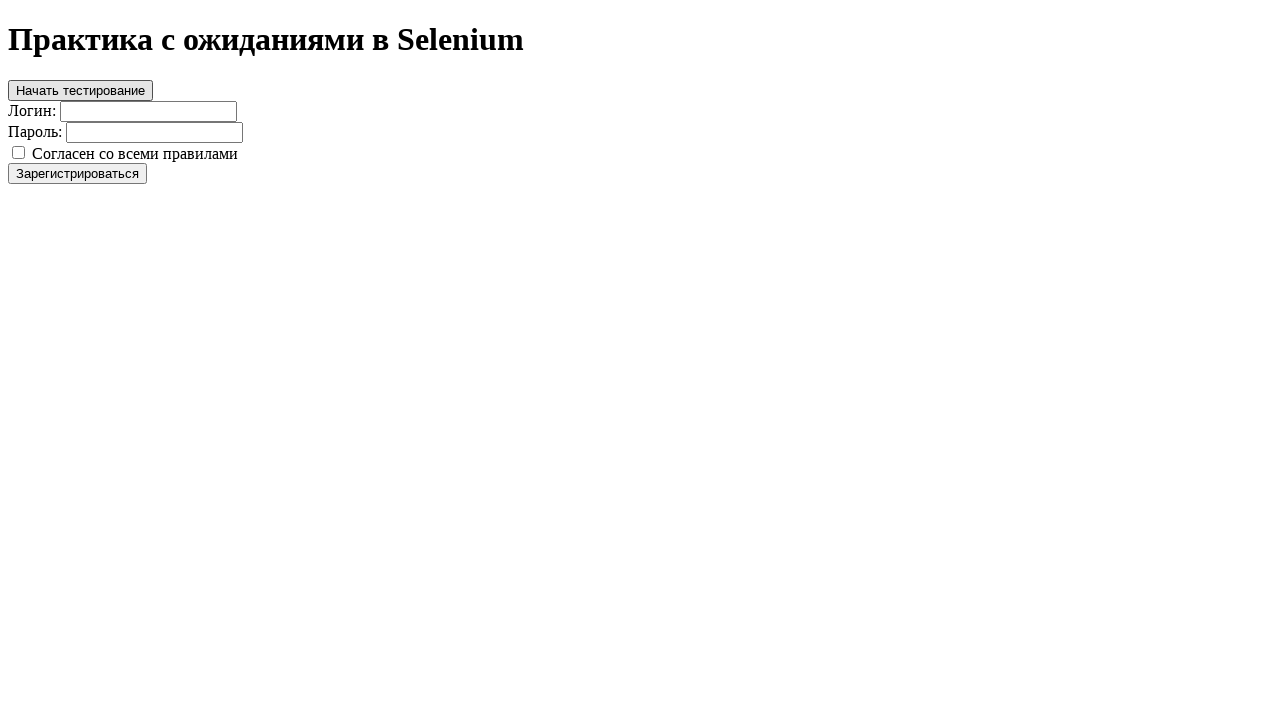